Navigates to Proxy pattern page from catalog

Starting URL: https://refactoring.guru/design-patterns/catalog

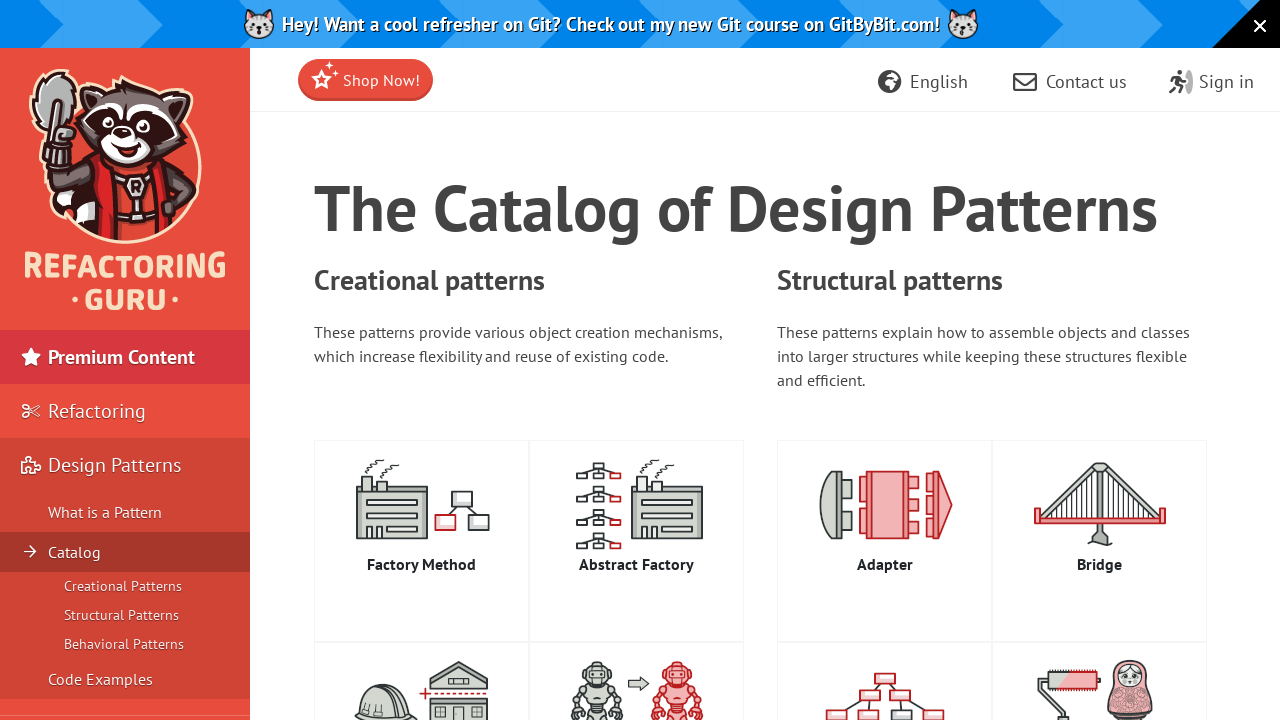

Clicked Proxy link in design patterns catalog at (885, 361) on text=Proxy
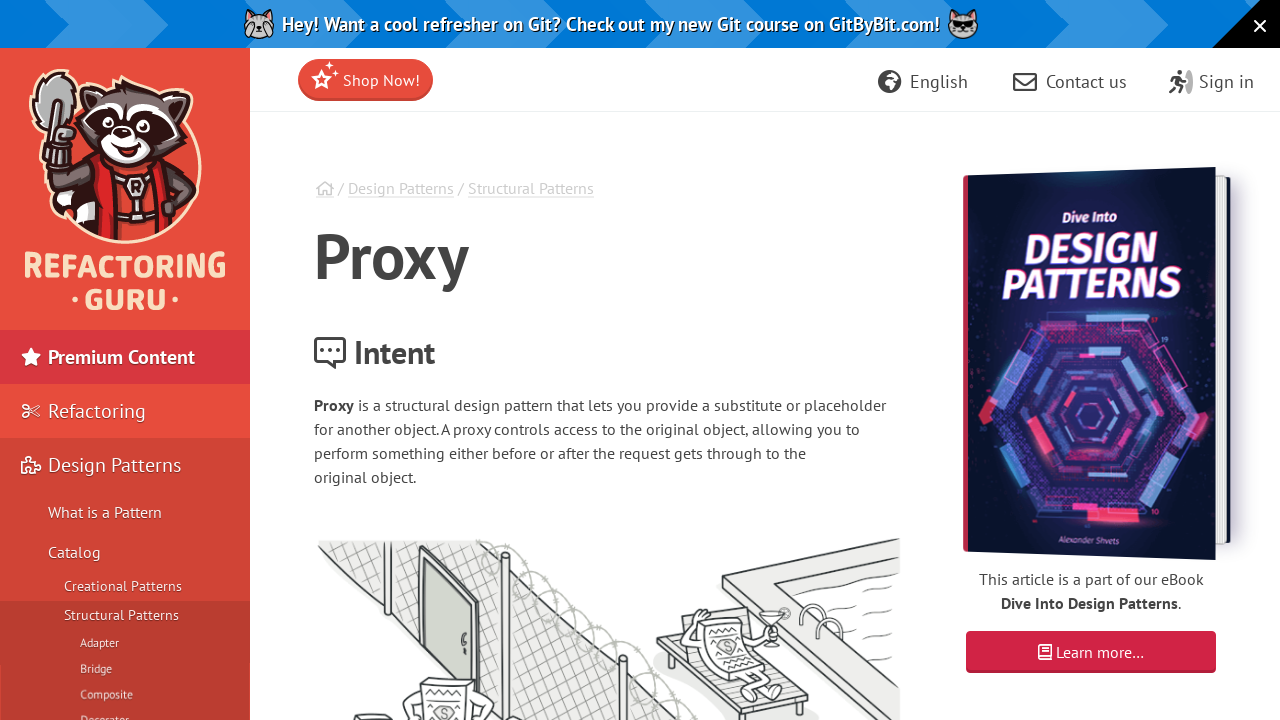

Verified that 'Proxy' is present in page title
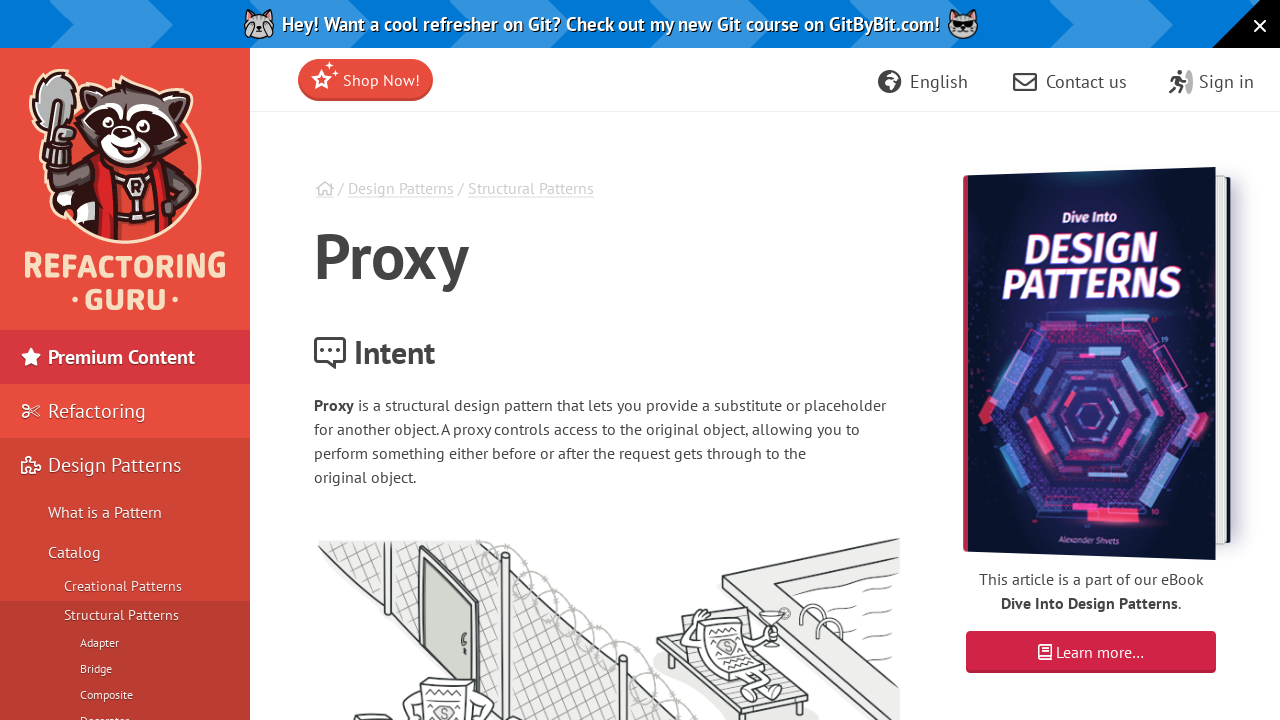

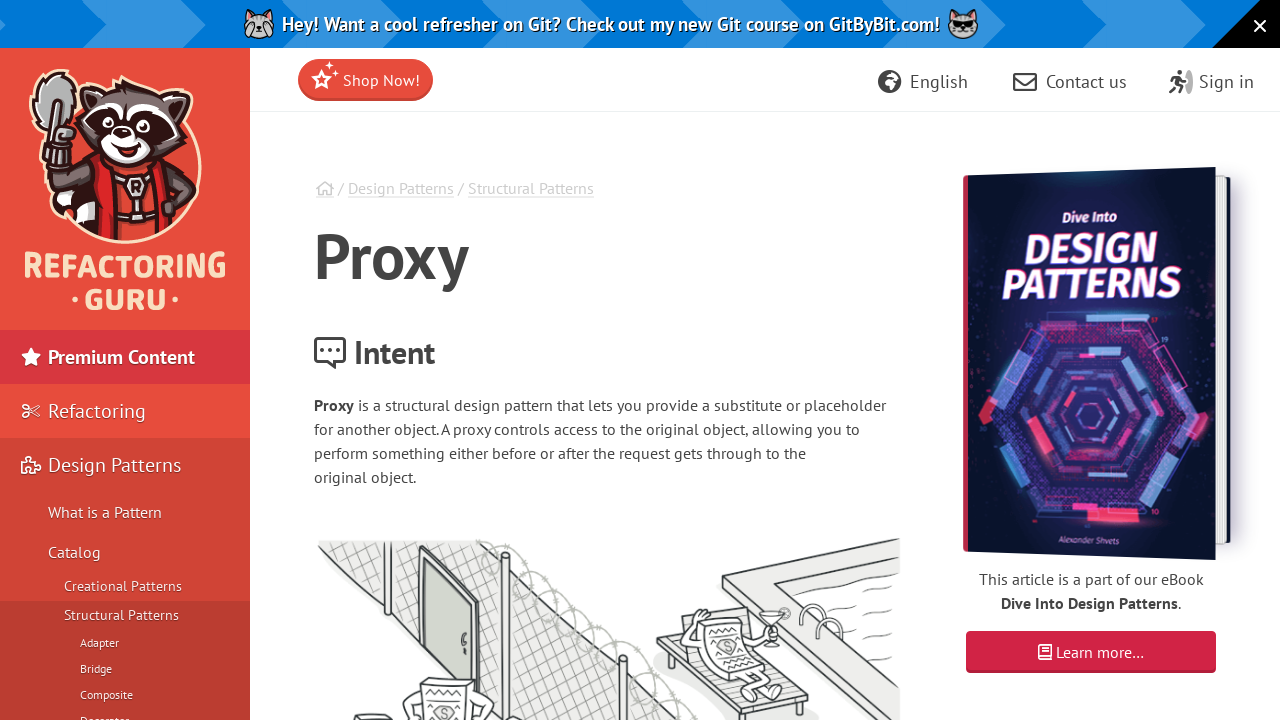